Tests Bootstrap dropdown functionality by clicking the dropdown menu and selecting the JavaScript option from the list

Starting URL: http://seleniumpractise.blogspot.com/2016/08/bootstrap-dropdown-example-for-selenium.html

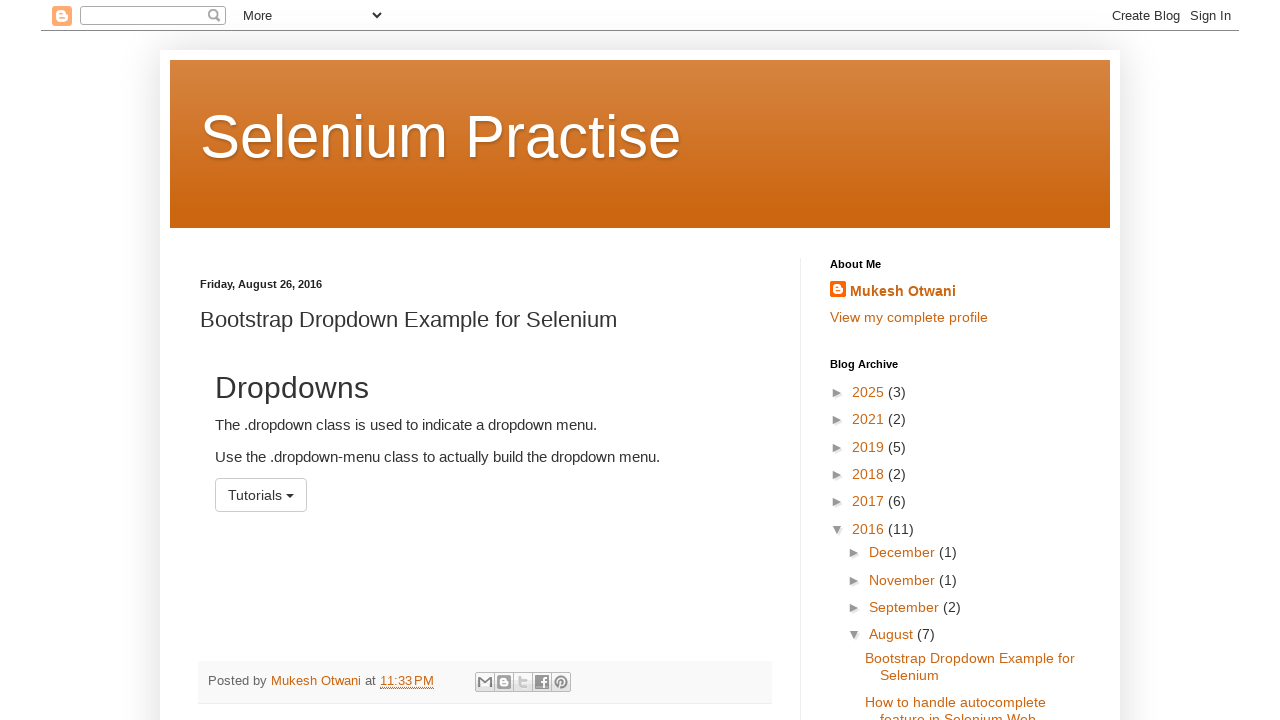

Clicked dropdown menu to open it at (261, 495) on #menu1
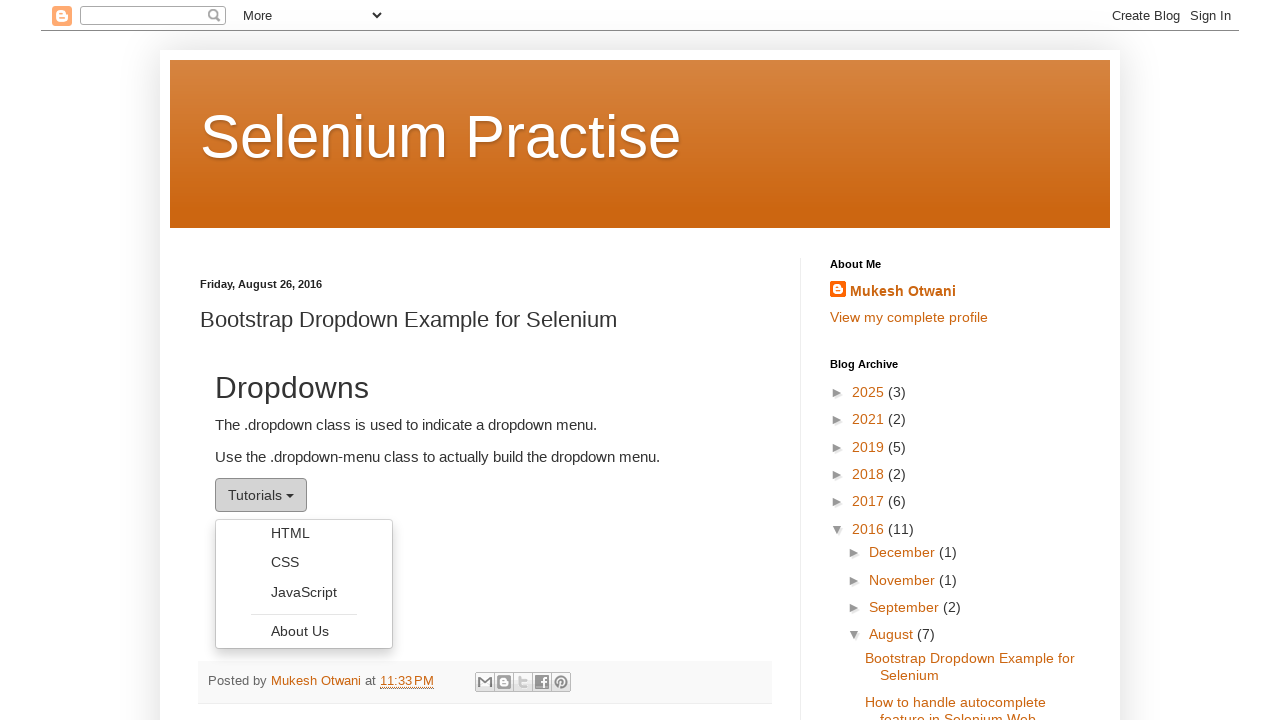

Waited for dropdown items to become visible
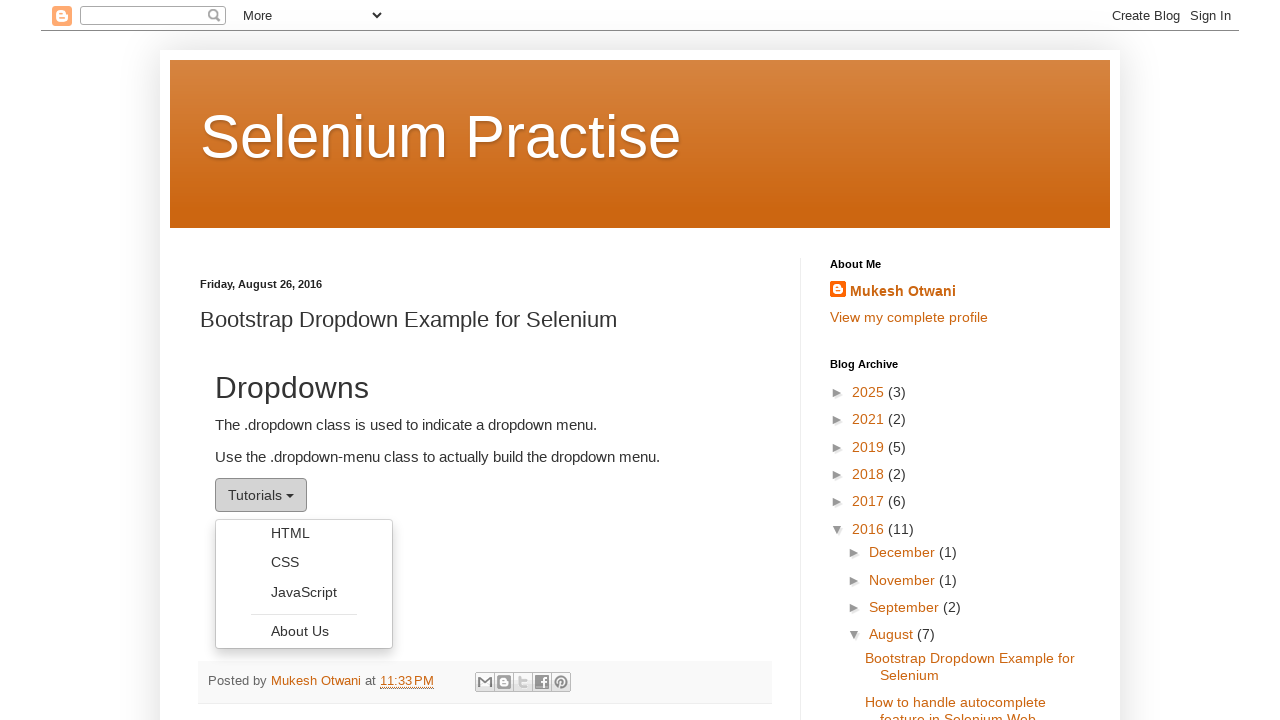

Located all dropdown menu items
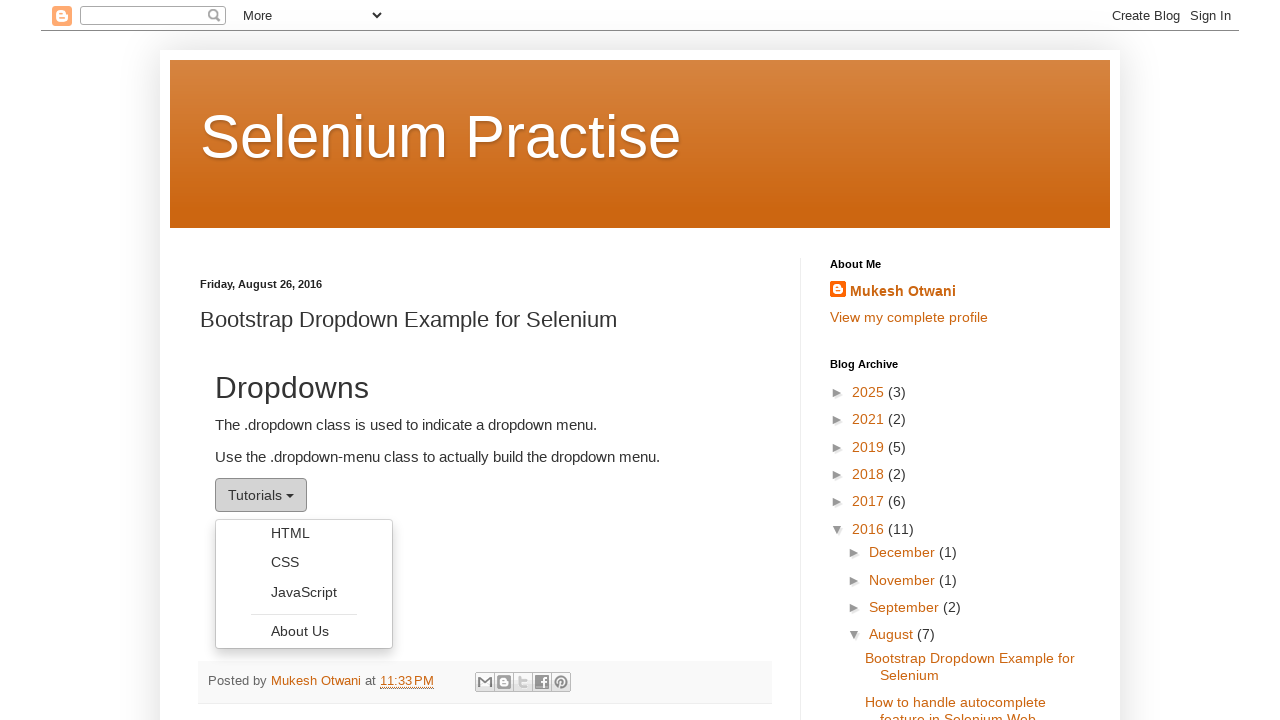

Found 4 dropdown items
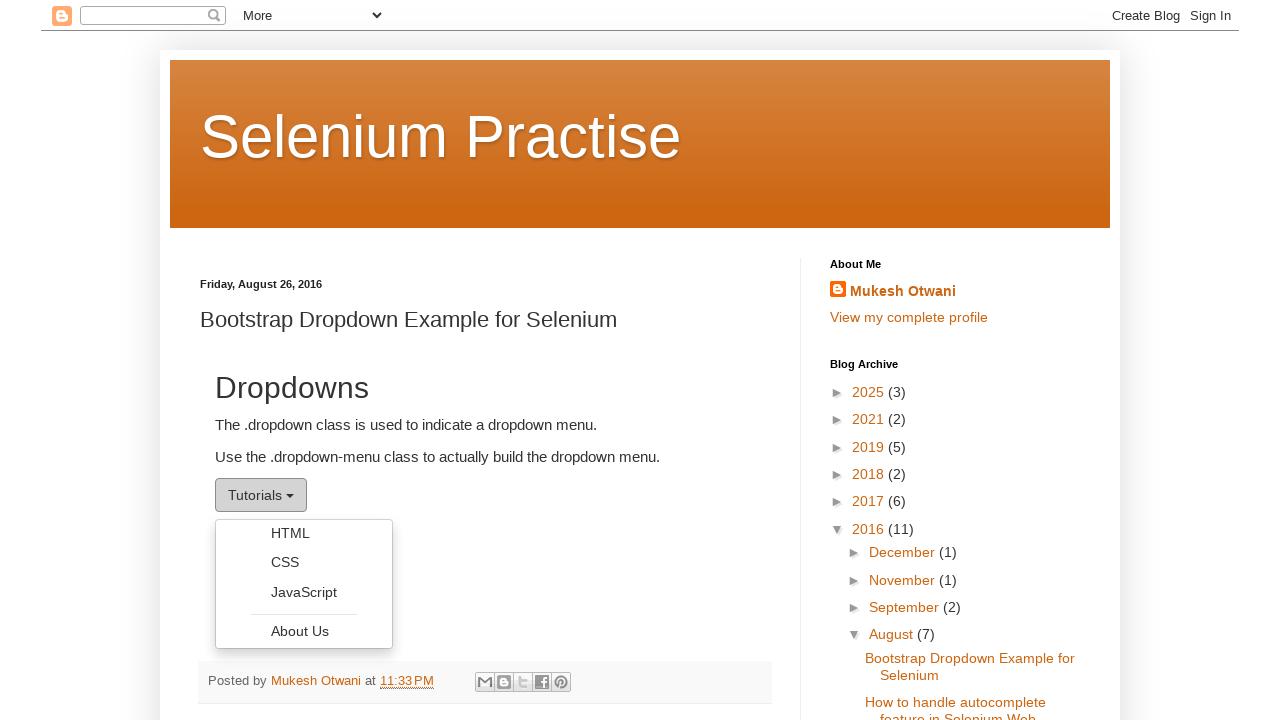

Clicked JavaScript option from dropdown menu at (304, 592) on xpath=//ul[@class='dropdown-menu']//li//a >> nth=2
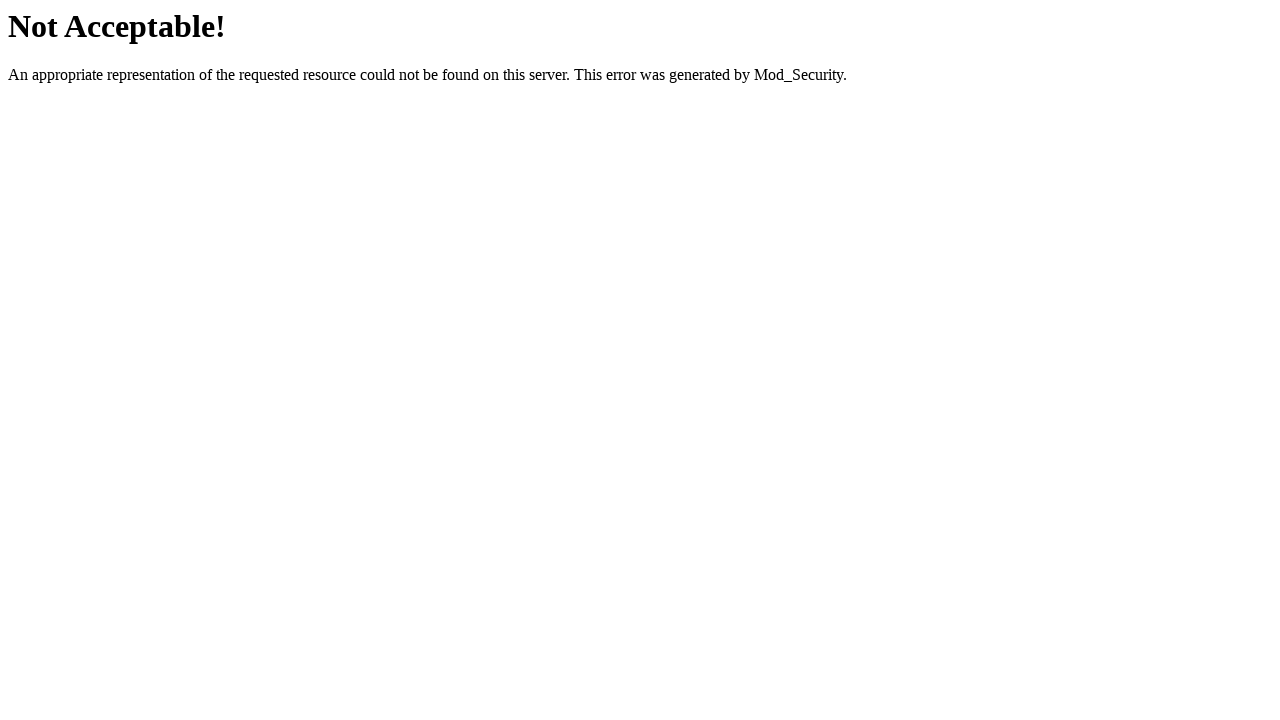

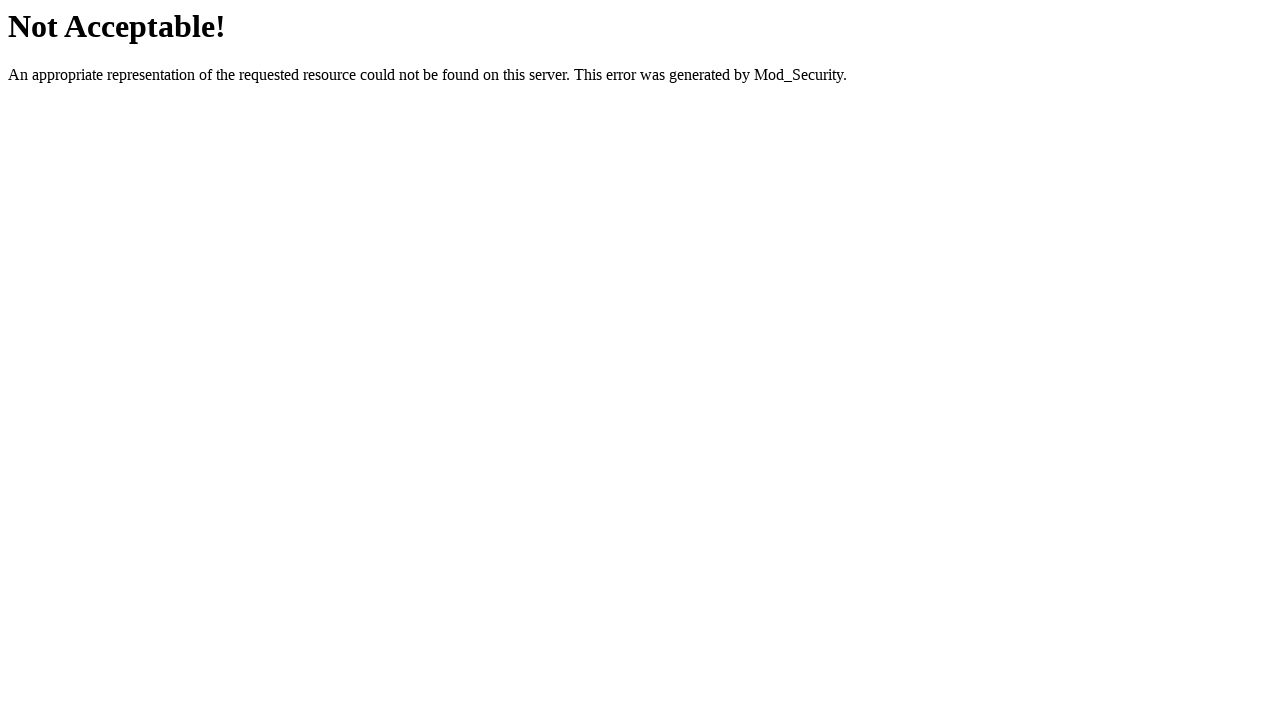